Tests drag-and-drop functionality by dragging a football element to two different drop zones and verifying the drops were successful.

Starting URL: https://v1.training-support.net/selenium/drag-drop

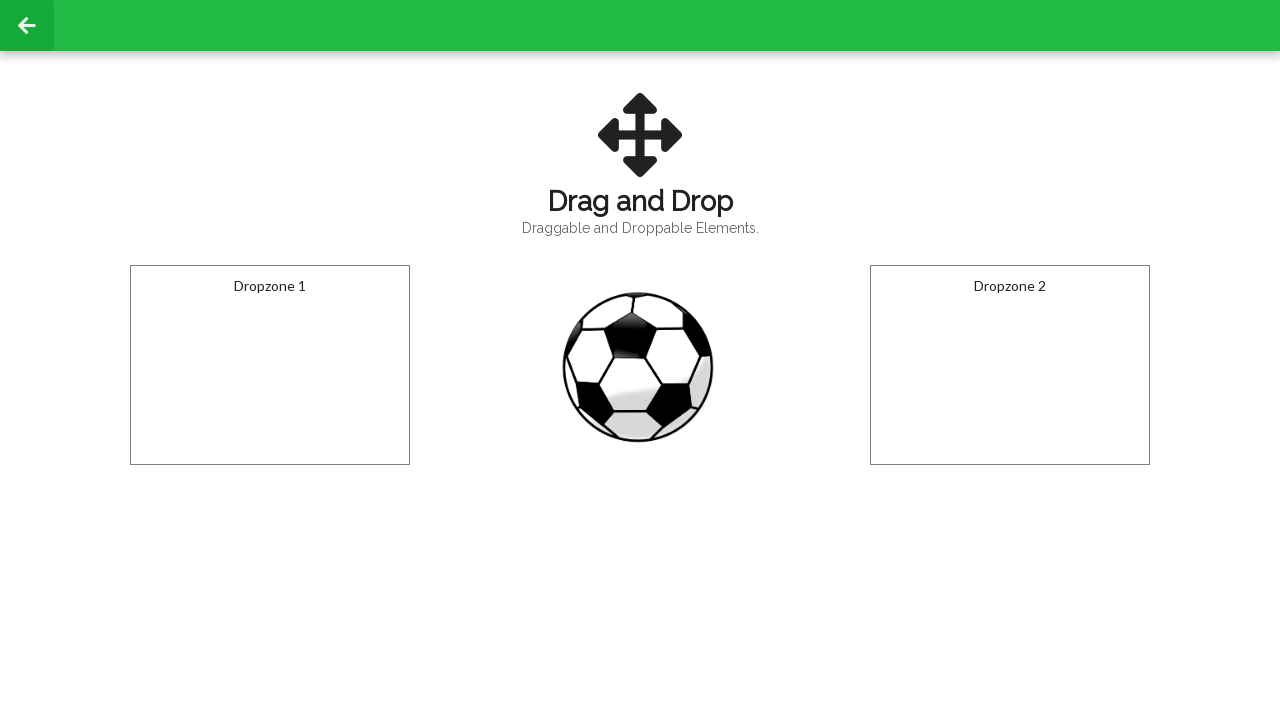

Located the football draggable element
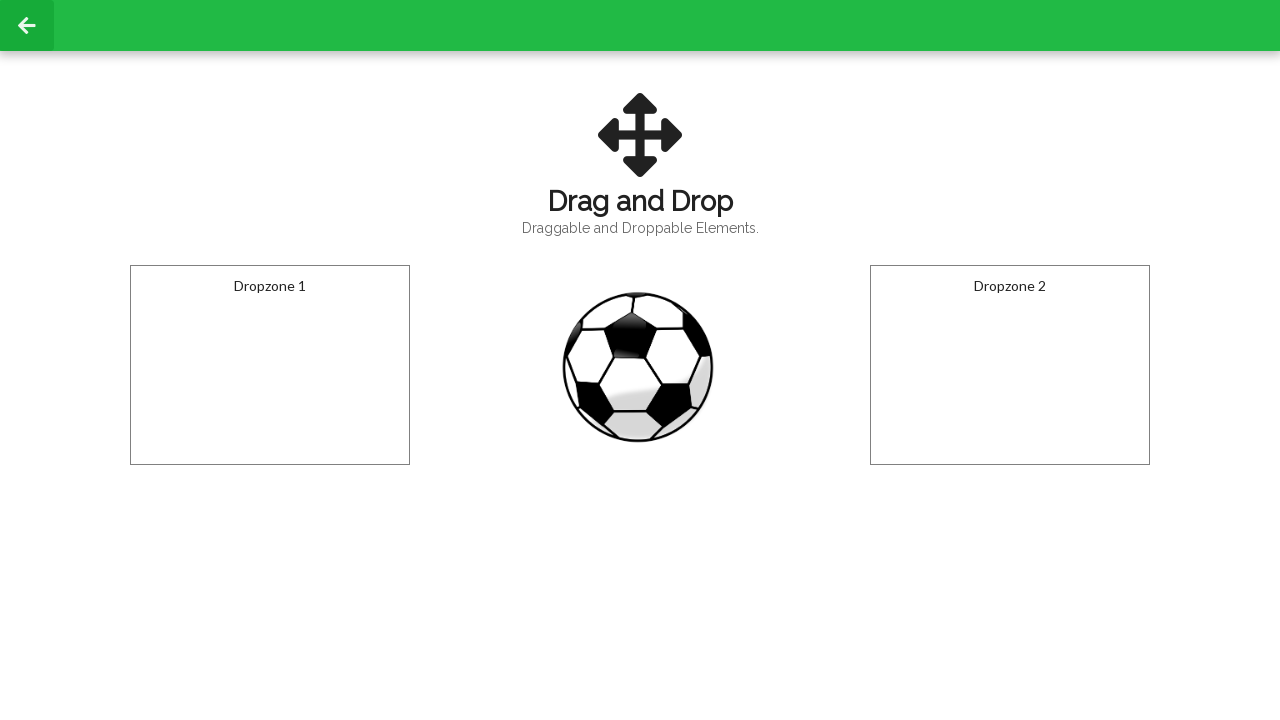

Located the first drop zone
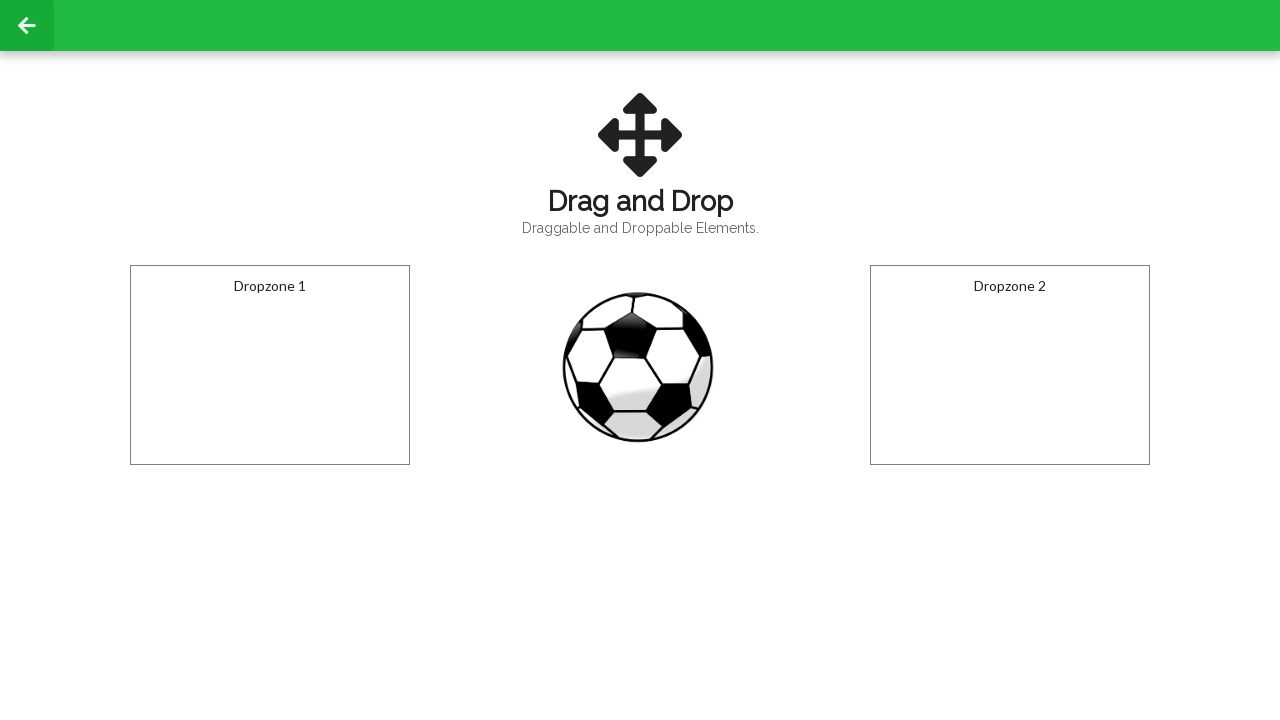

Located the second drop zone
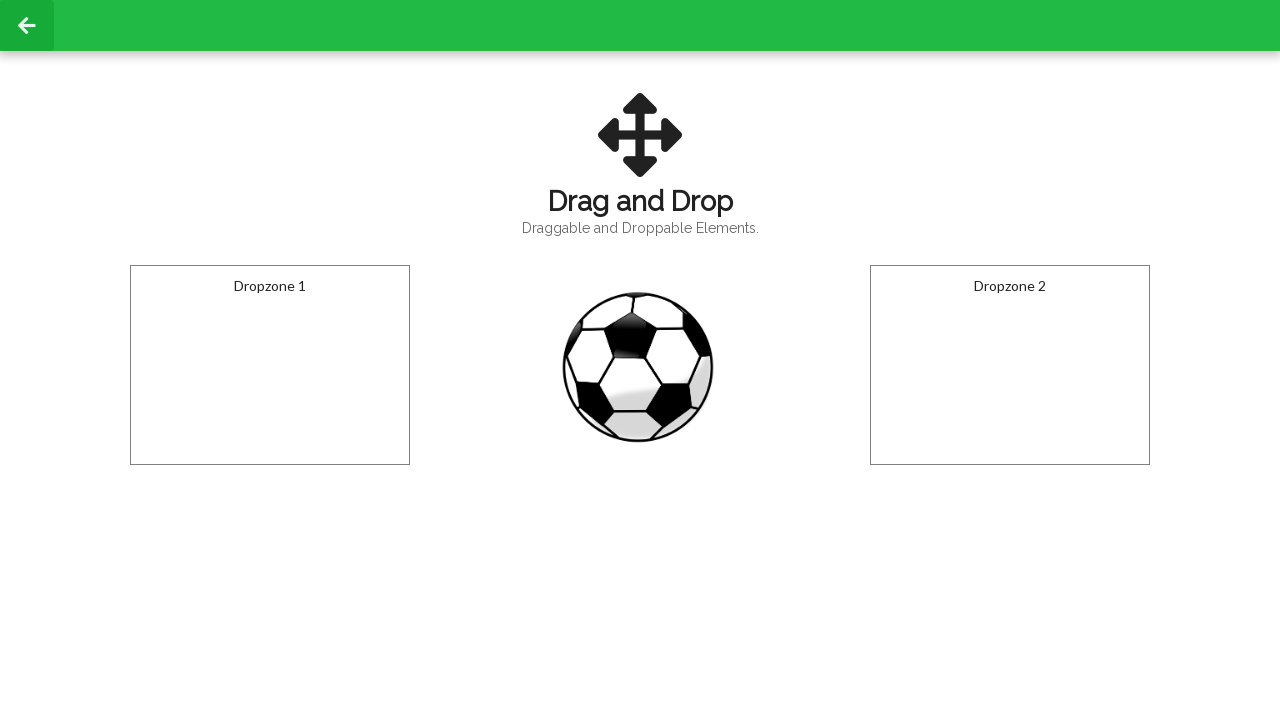

Dragged football to first drop zone at (270, 365)
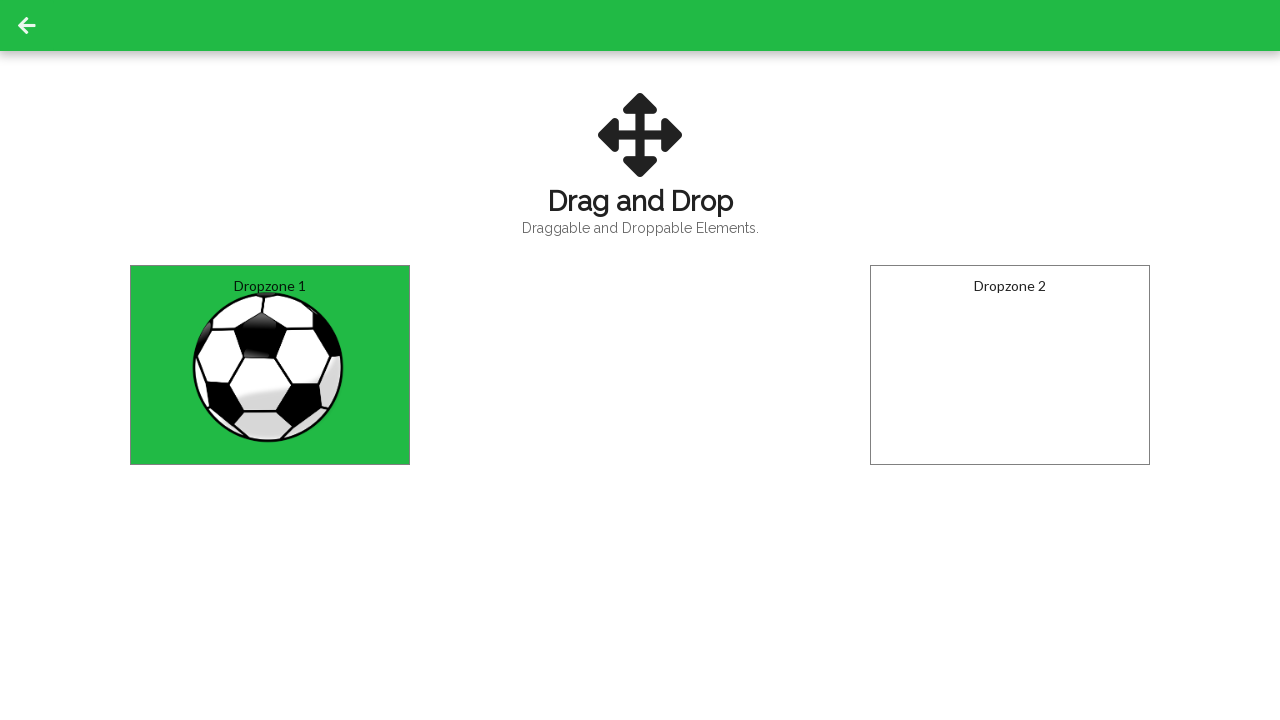

Waited for drop confirmation text in first drop zone
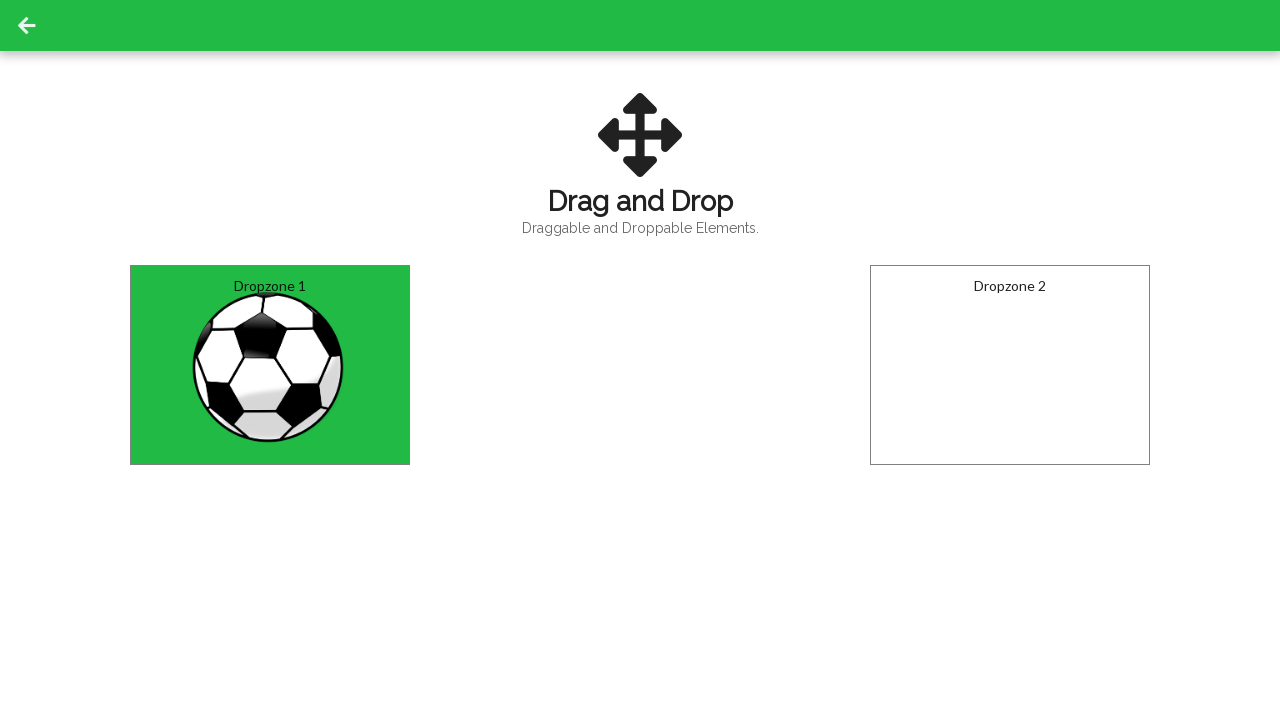

Retrieved text from first drop zone: 'Dropped!'
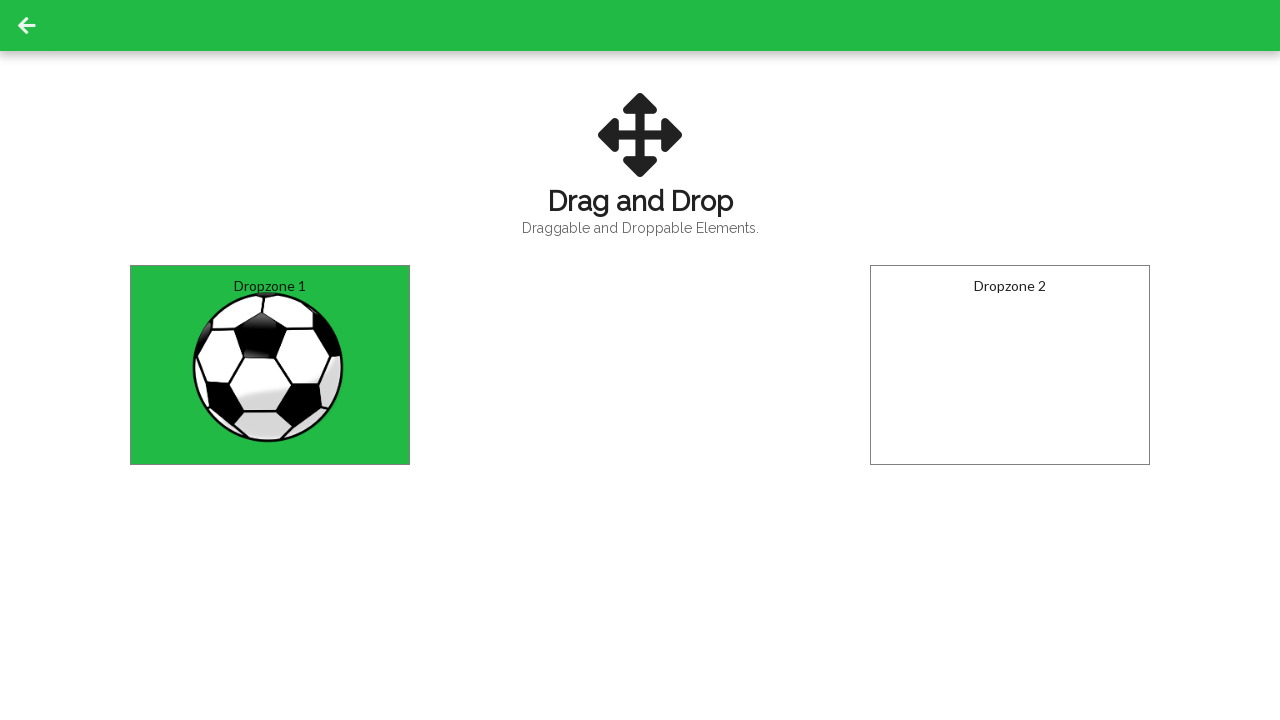

Verified first drop zone contains 'Dropped!' text
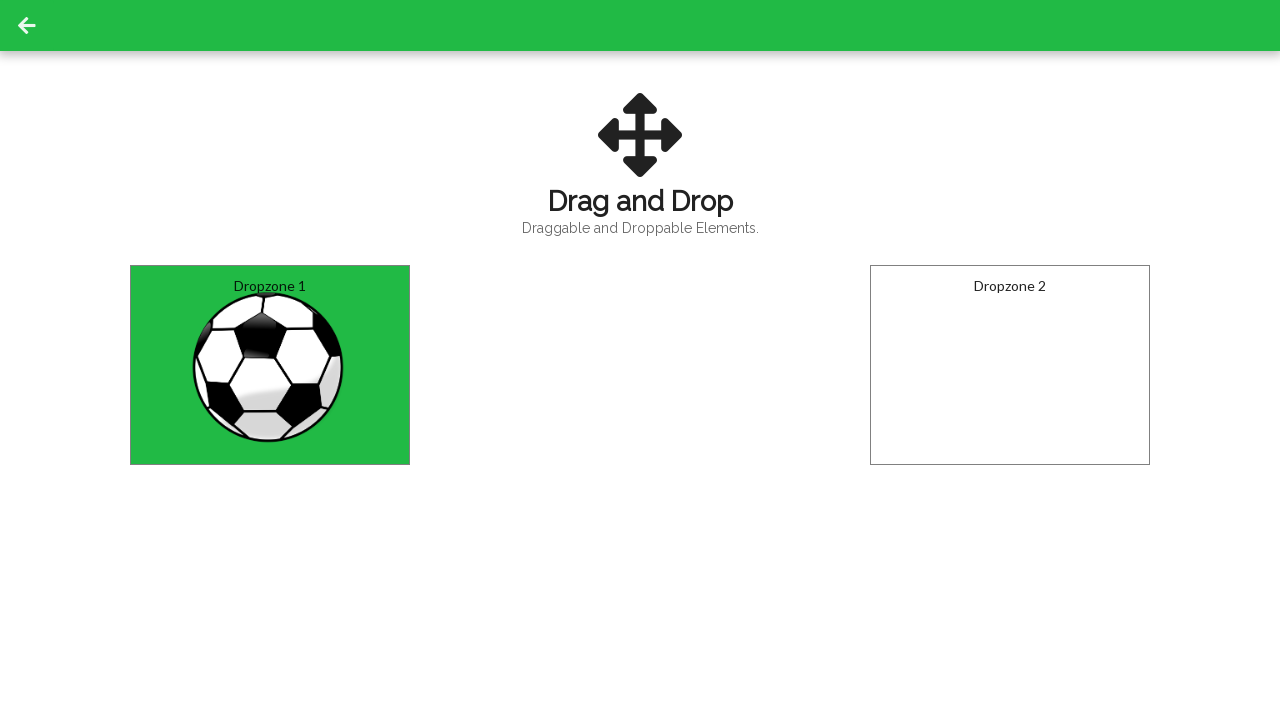

Dragged football to second drop zone at (1010, 365)
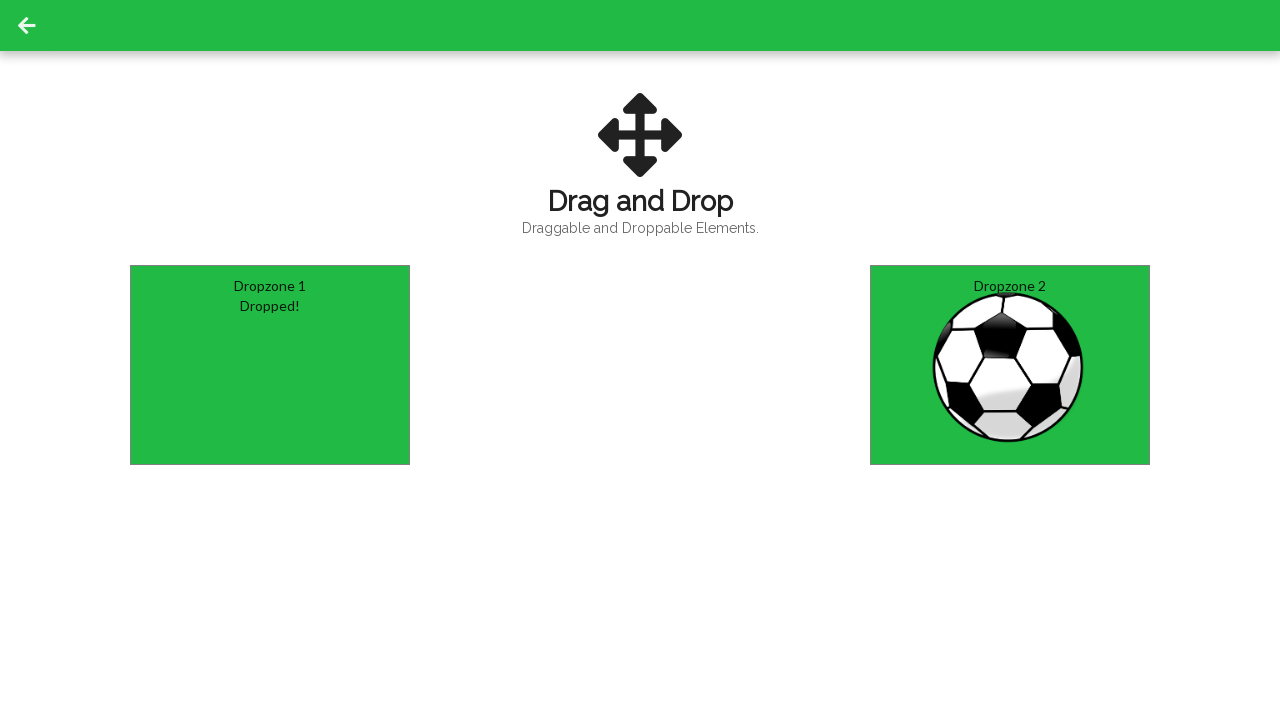

Waited for drop confirmation text in second drop zone
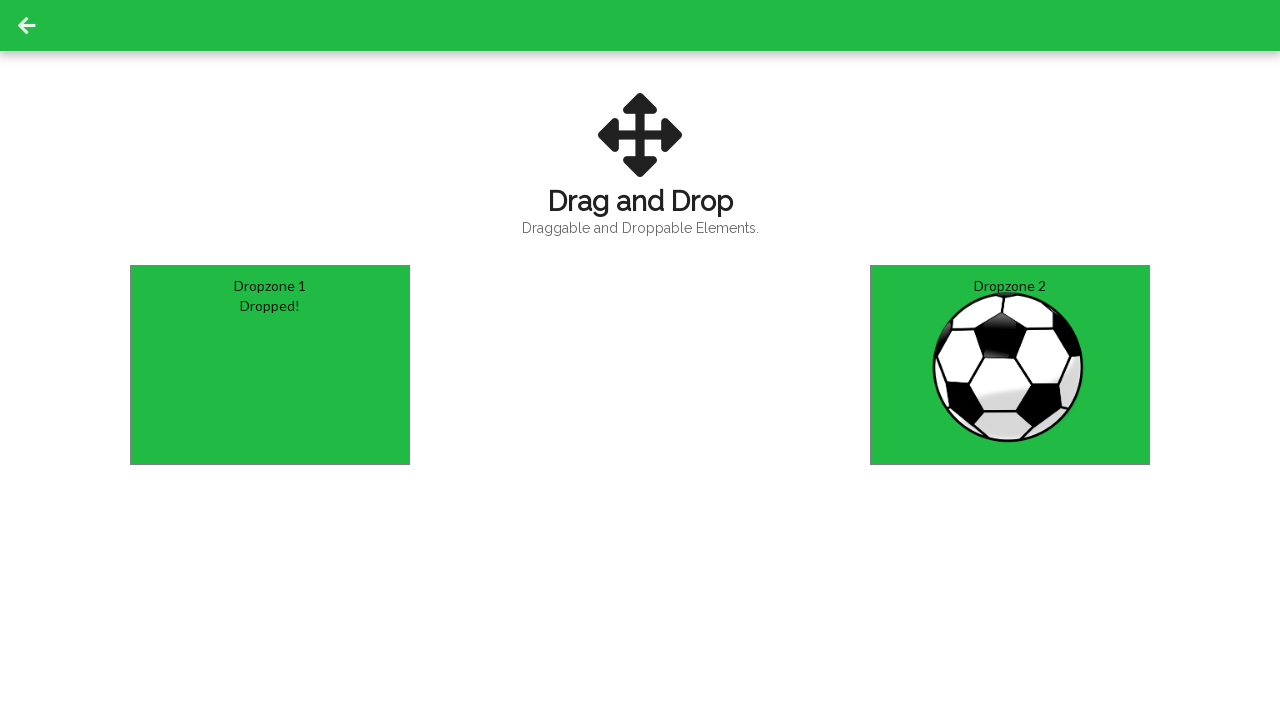

Retrieved text from second drop zone: 'Dropped!'
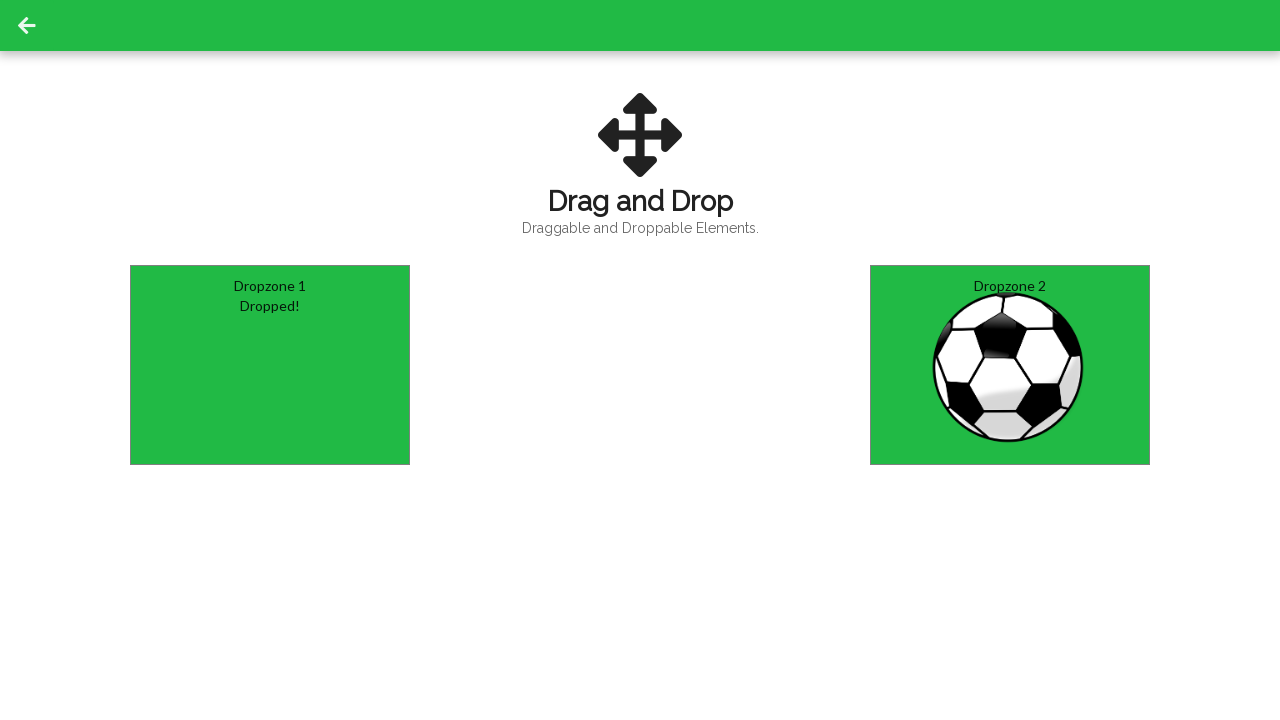

Verified second drop zone contains 'Dropped!' text
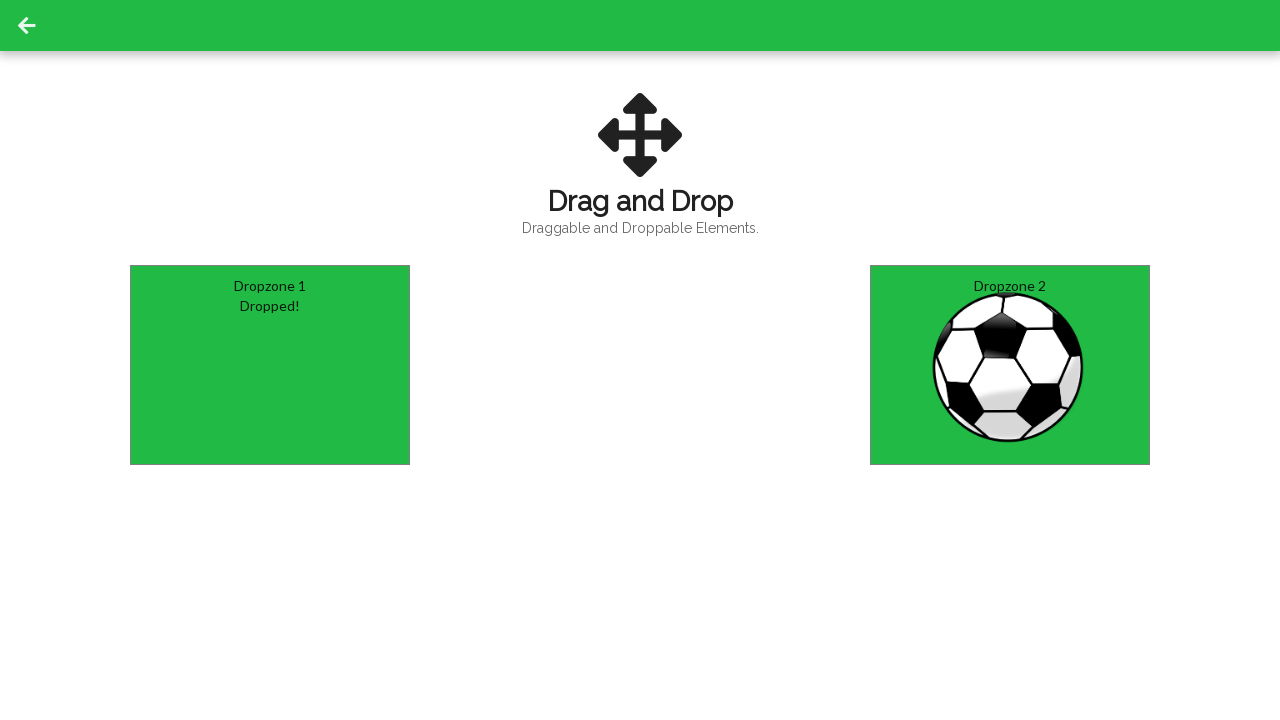

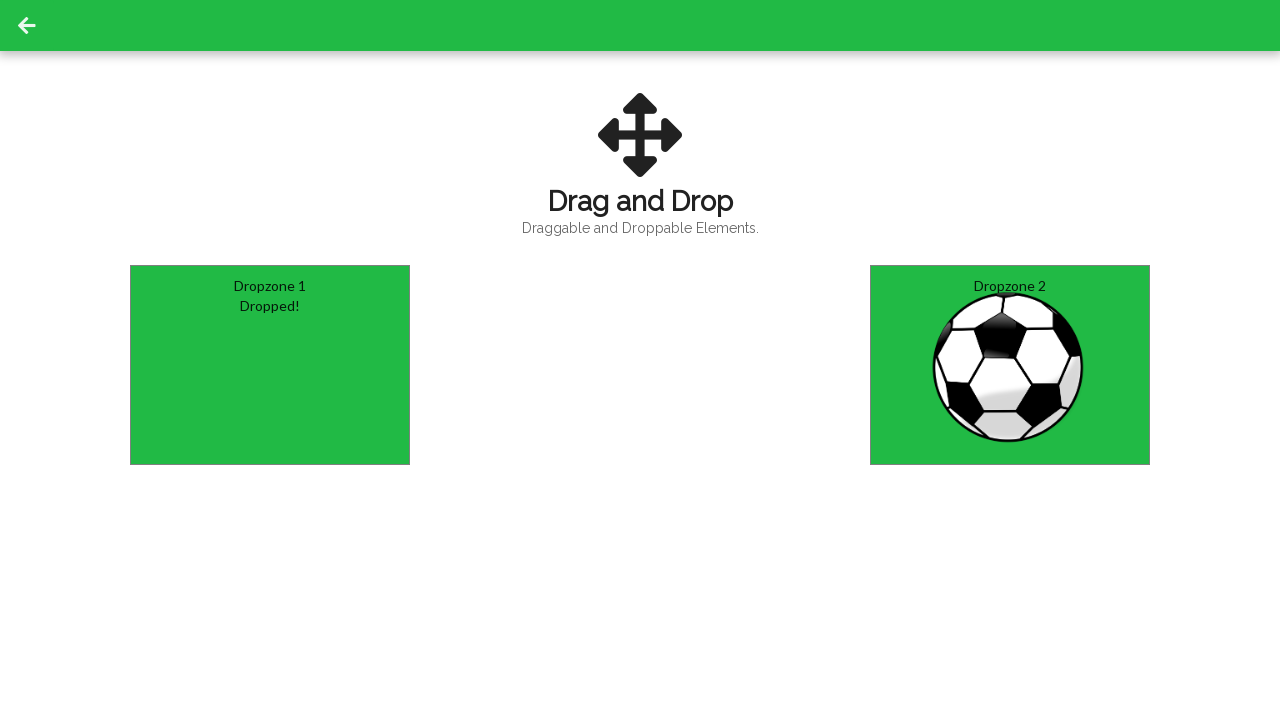